Tests that the homepage loads correctly by navigating to the site and verifying the page is accessible.

Starting URL: https://brendans-website.vercel.app/

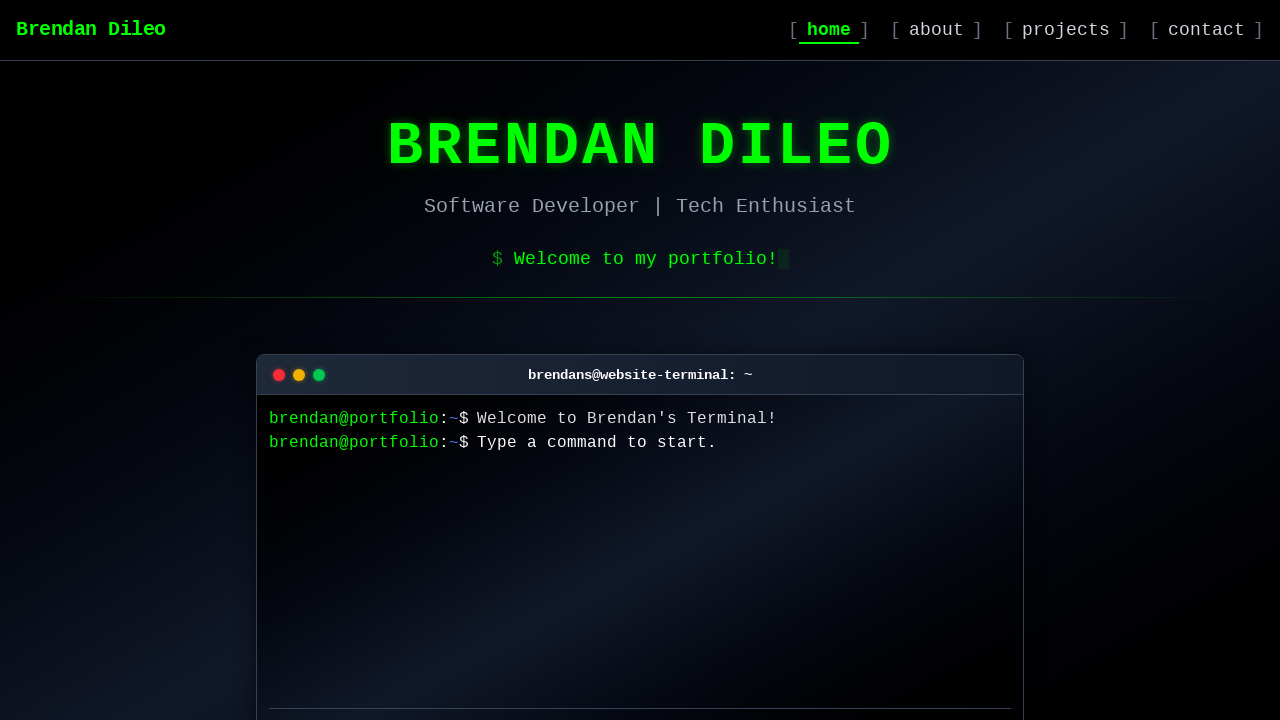

Waited for DOM content to be fully loaded
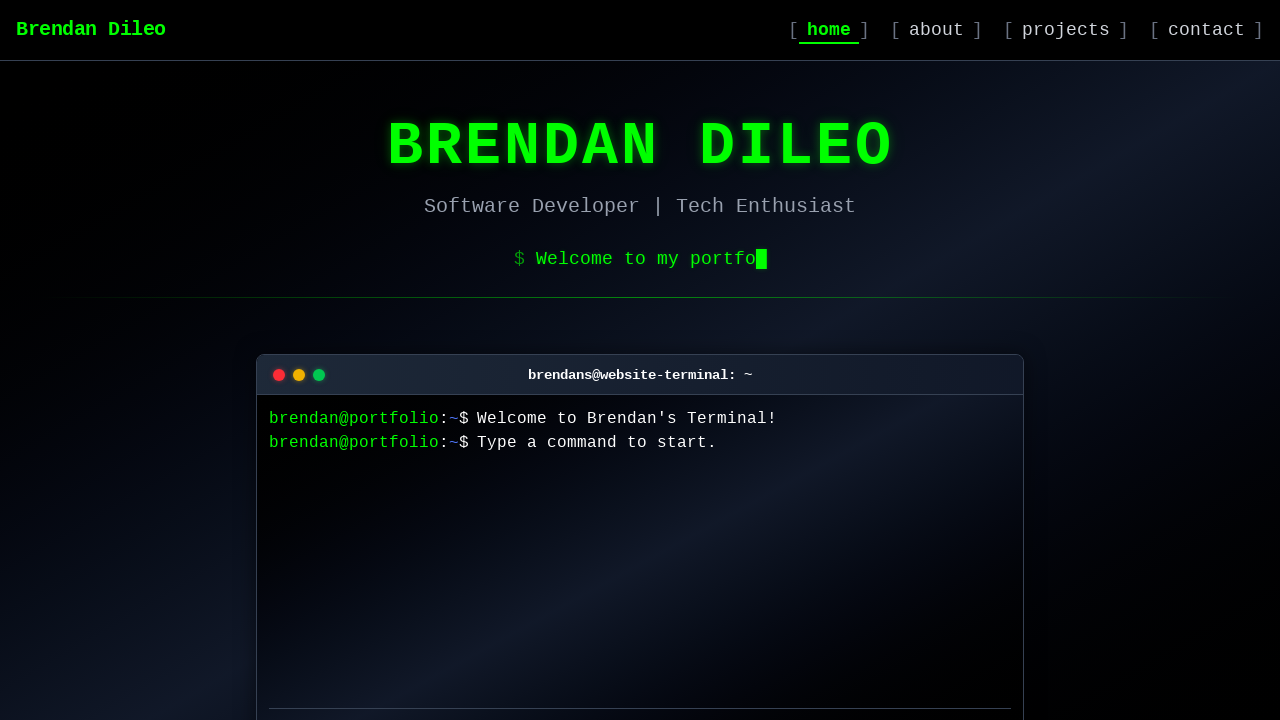

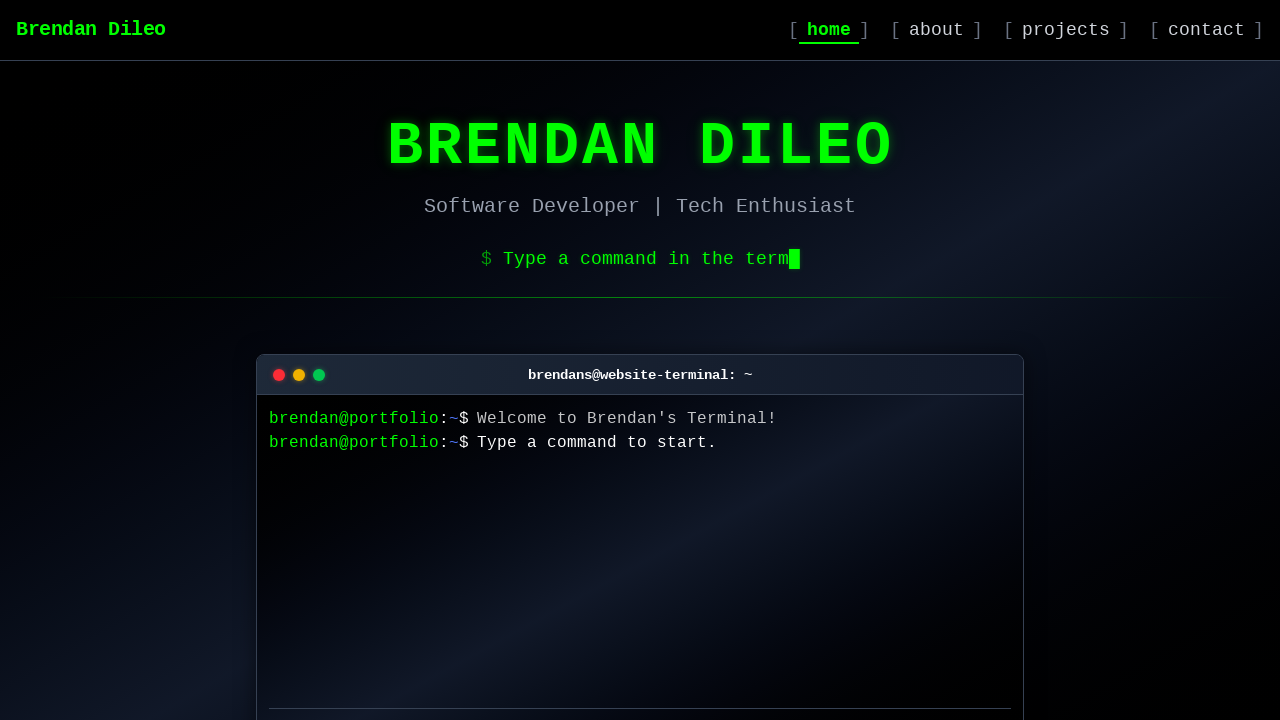